Tests different DNS record types (A, AAAA, MX, TXT, CNAME, NS) by iterating through each type, selecting it, resolving, and clearing for the next test

Starting URL: https://www.001236.xyz/en/dns

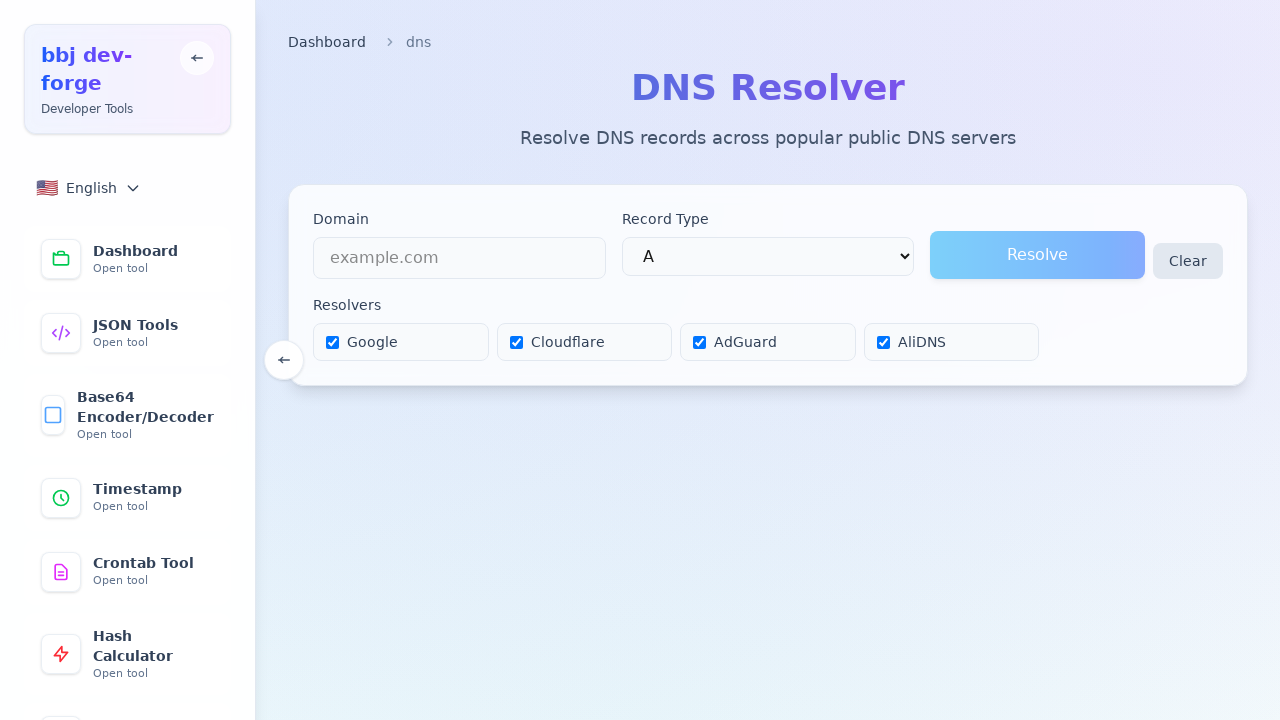

Filled domain input with 'github.com' on input[placeholder="example.com"]
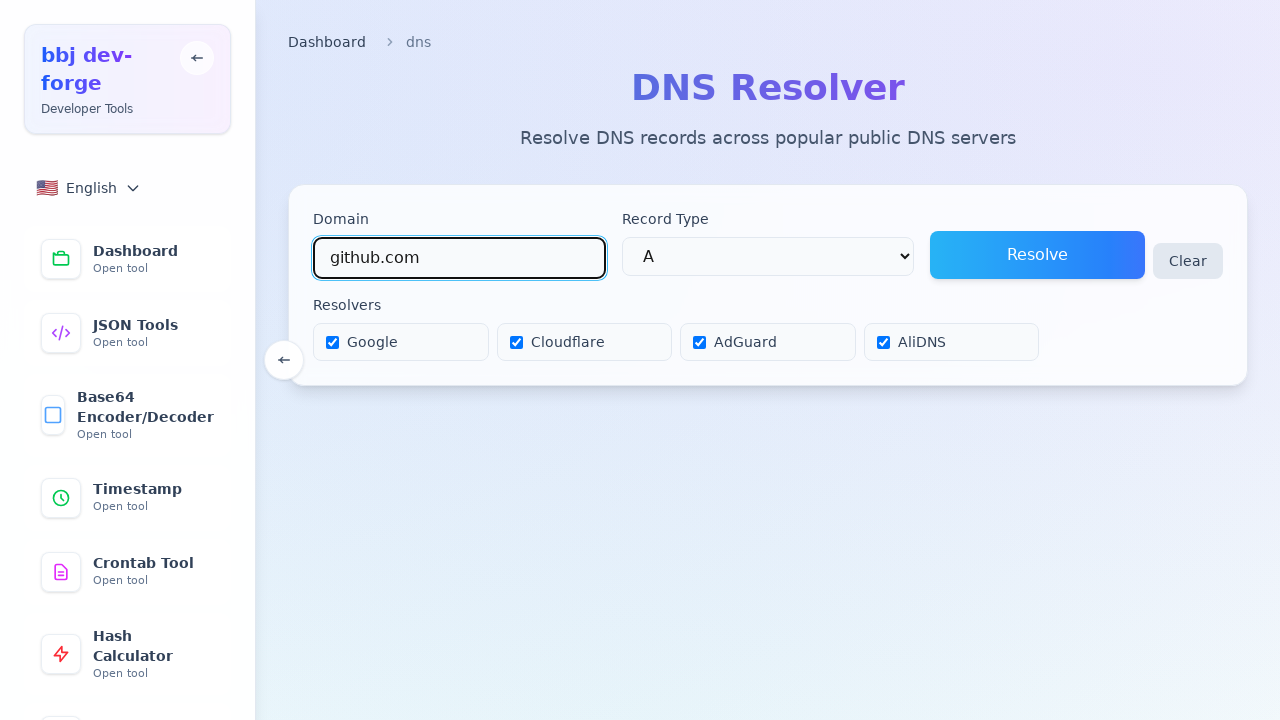

Selected DNS record type: A on select, [role="combobox"] >> nth=0
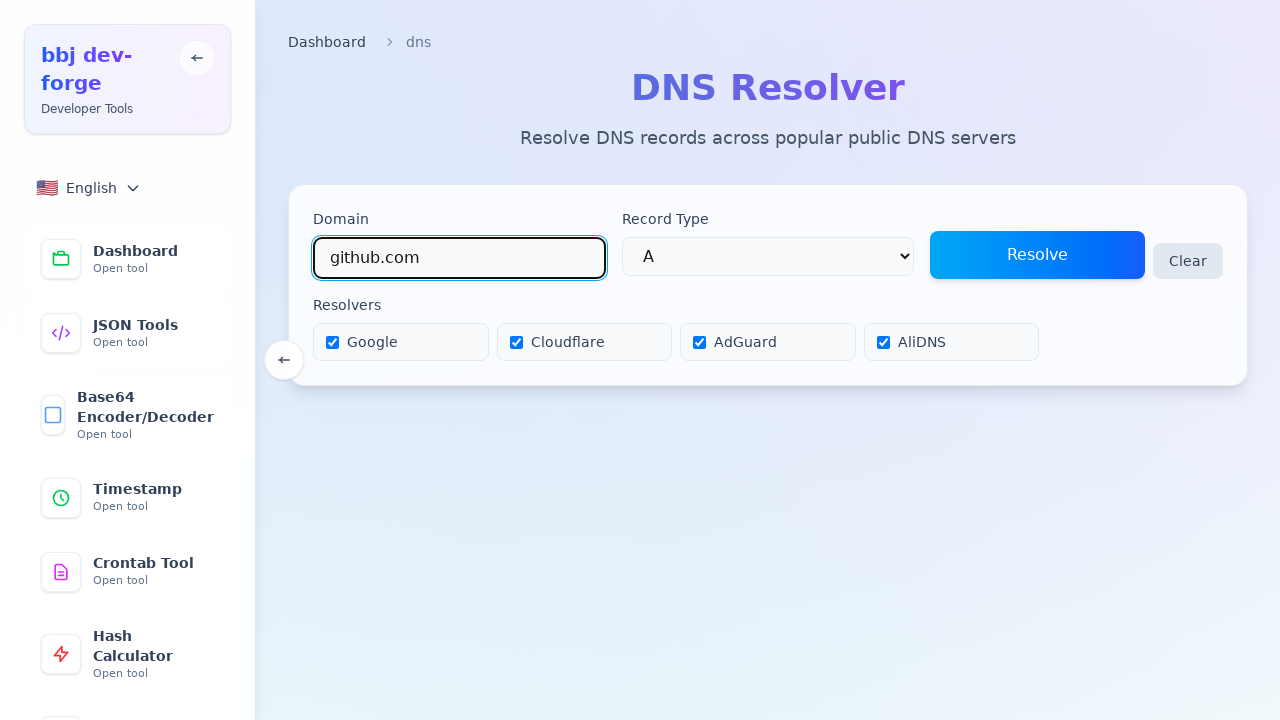

Clicked resolve button for A record type at (1038, 255) on internal:role=button[name=/resolve/i]
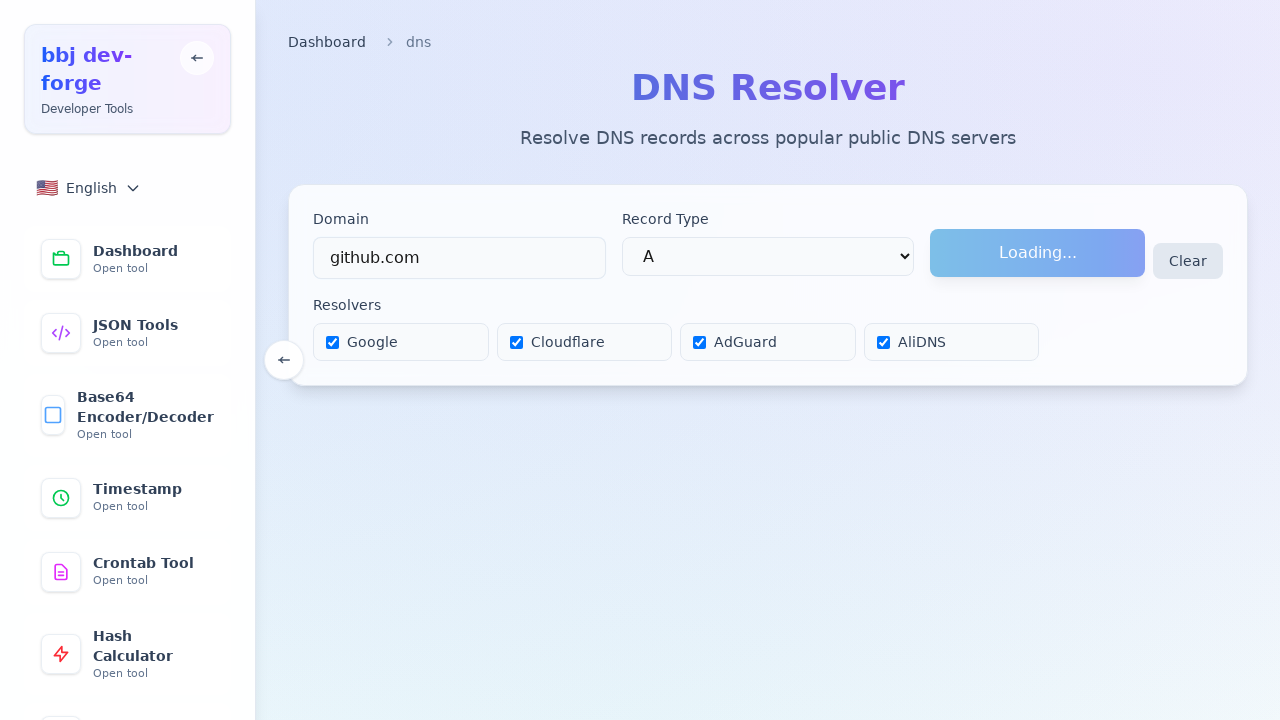

Waited 2 seconds for A record resolution to complete
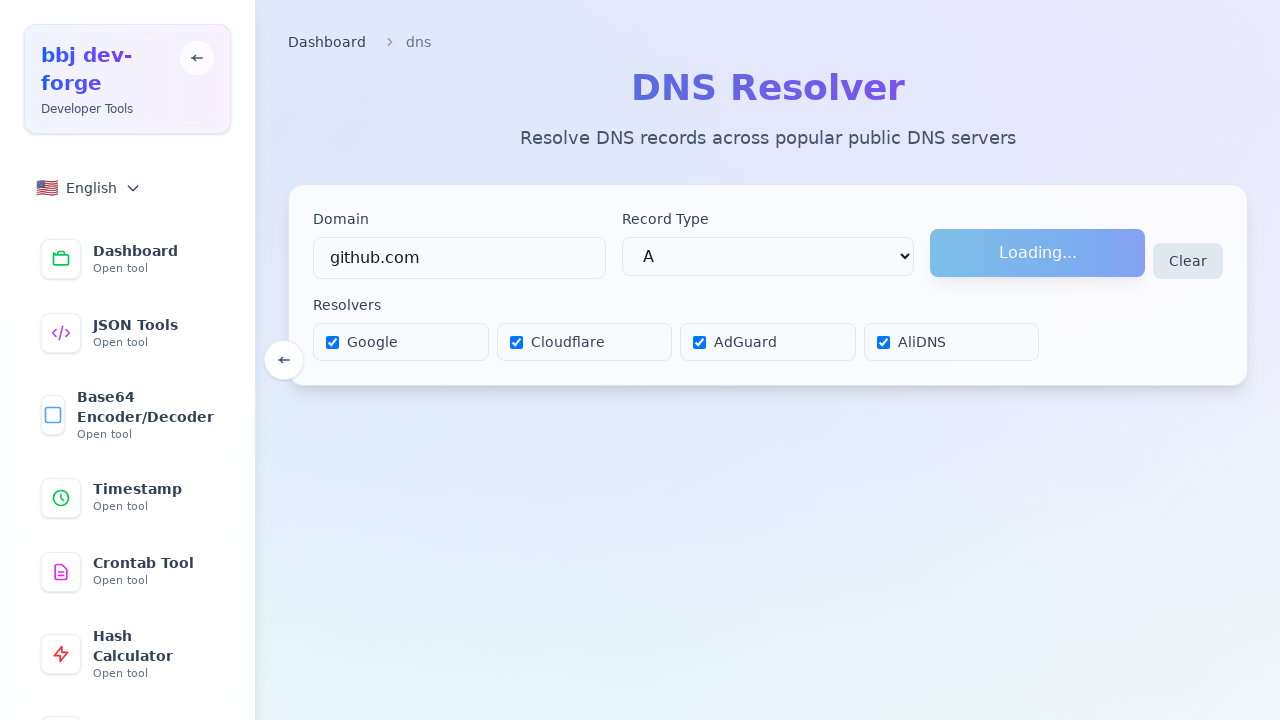

Clicked clear button after A record test at (1188, 261) on internal:role=button[name=/clear/i]
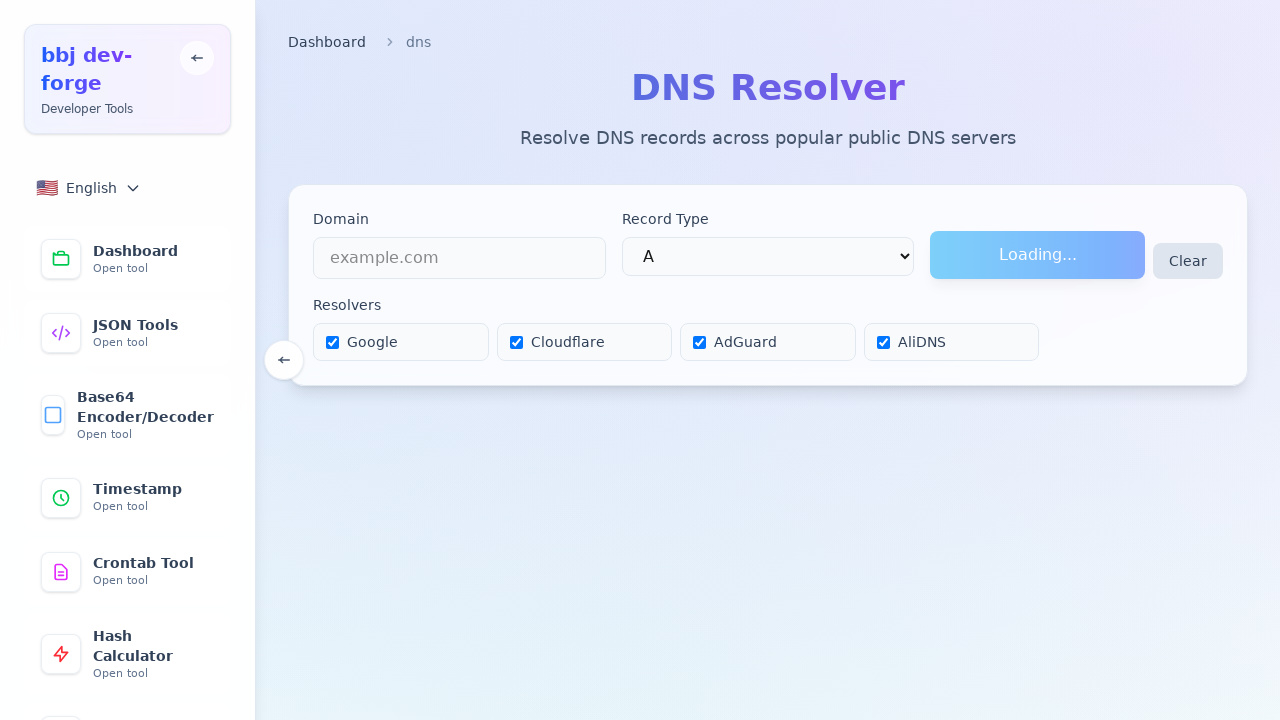

Refilled domain input with 'github.com' for next test on input[placeholder="example.com"]
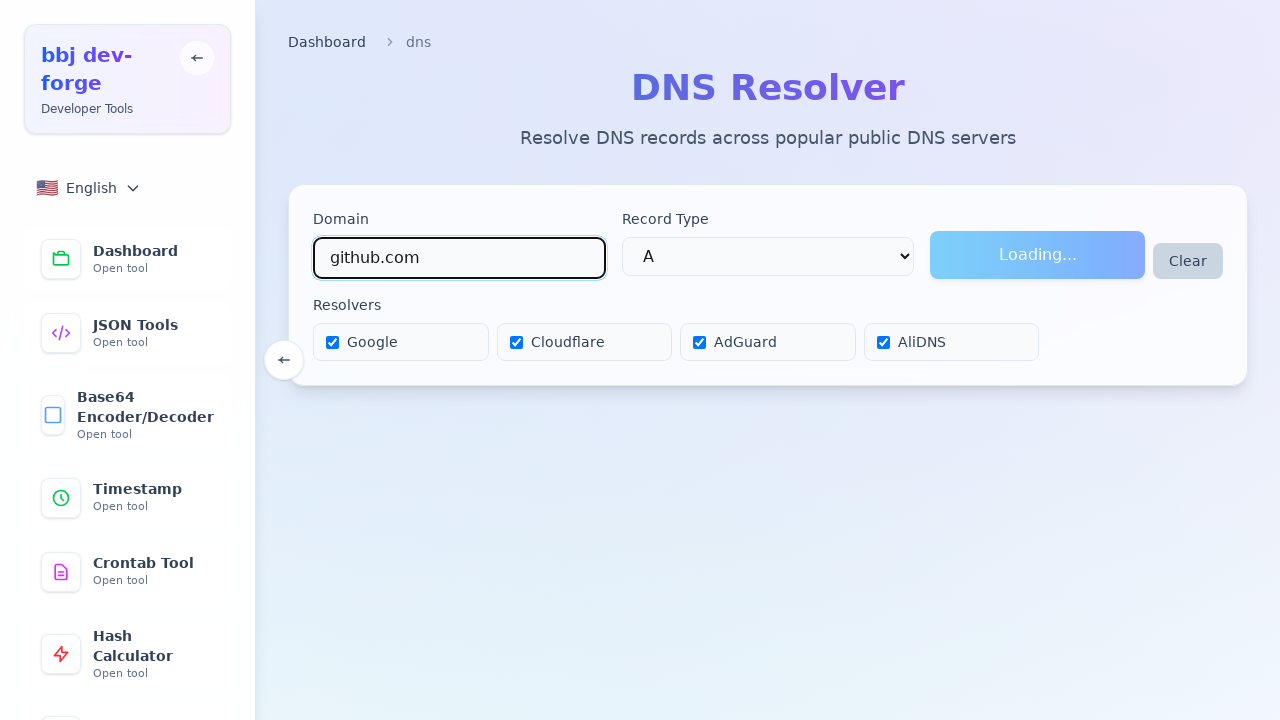

Selected DNS record type: AAAA on select, [role="combobox"] >> nth=0
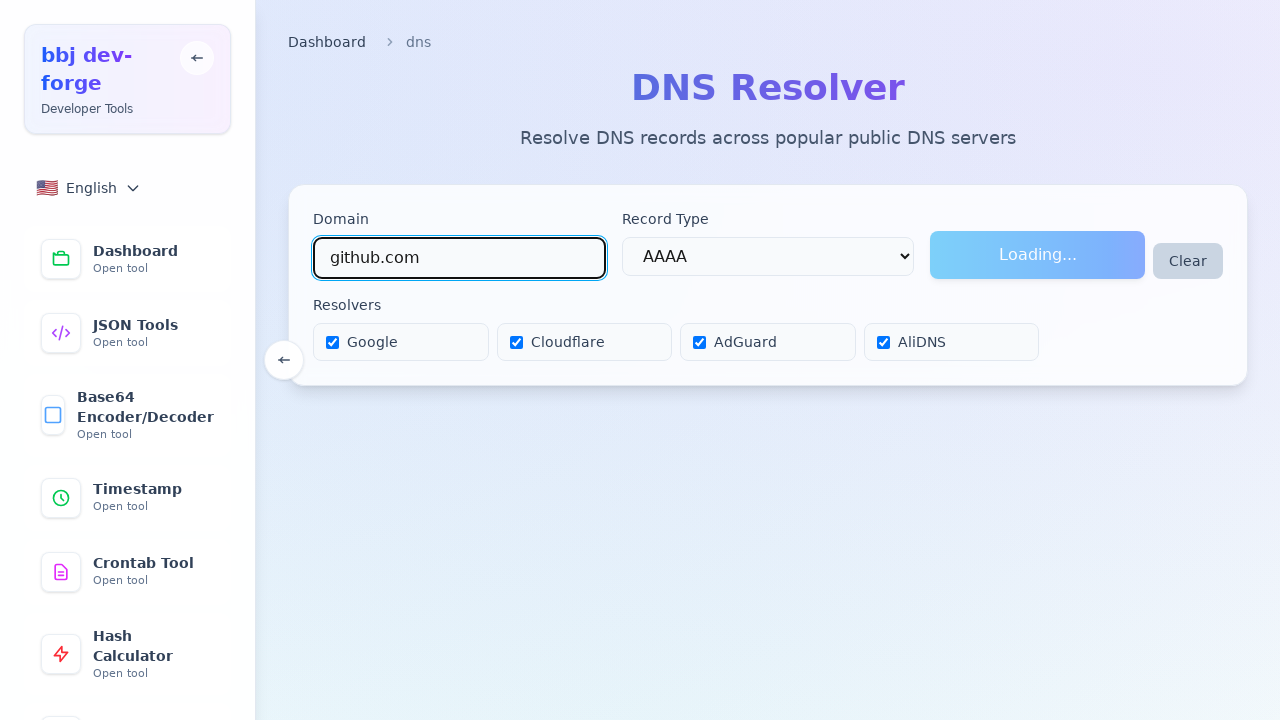

Clicked resolve button for AAAA record type at (1038, 255) on internal:role=button[name=/resolve/i]
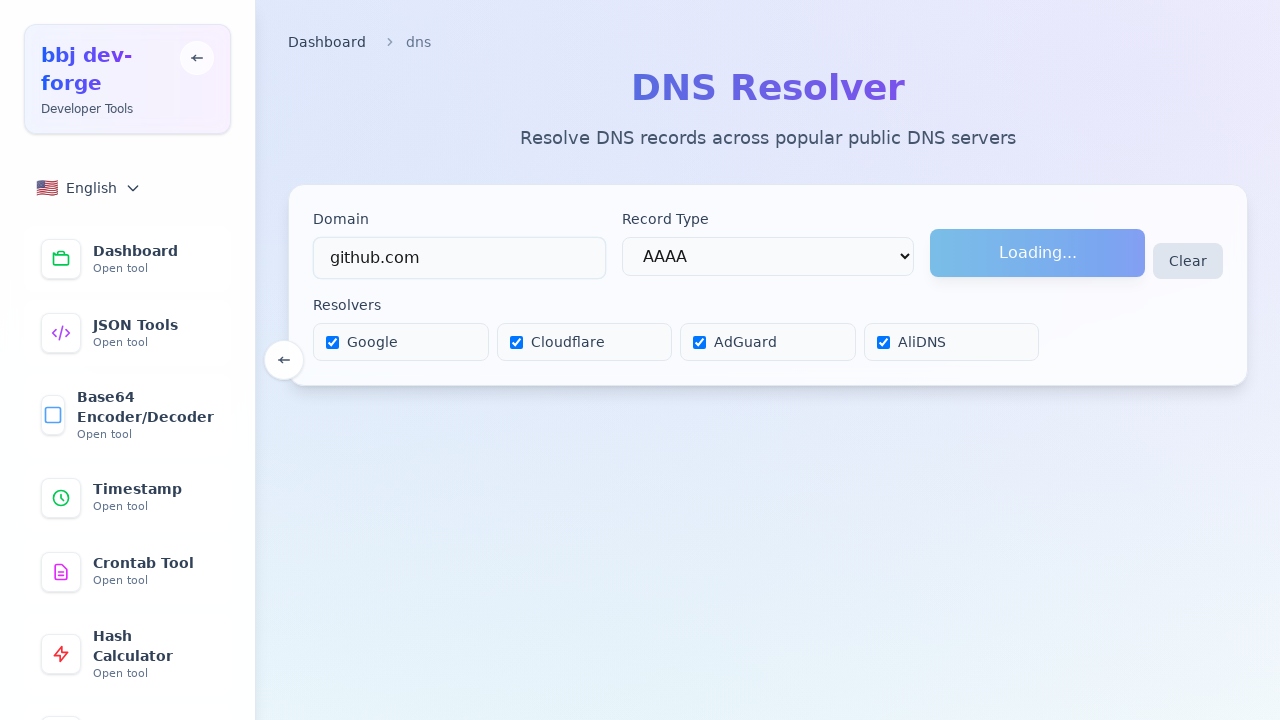

Waited 2 seconds for AAAA record resolution to complete
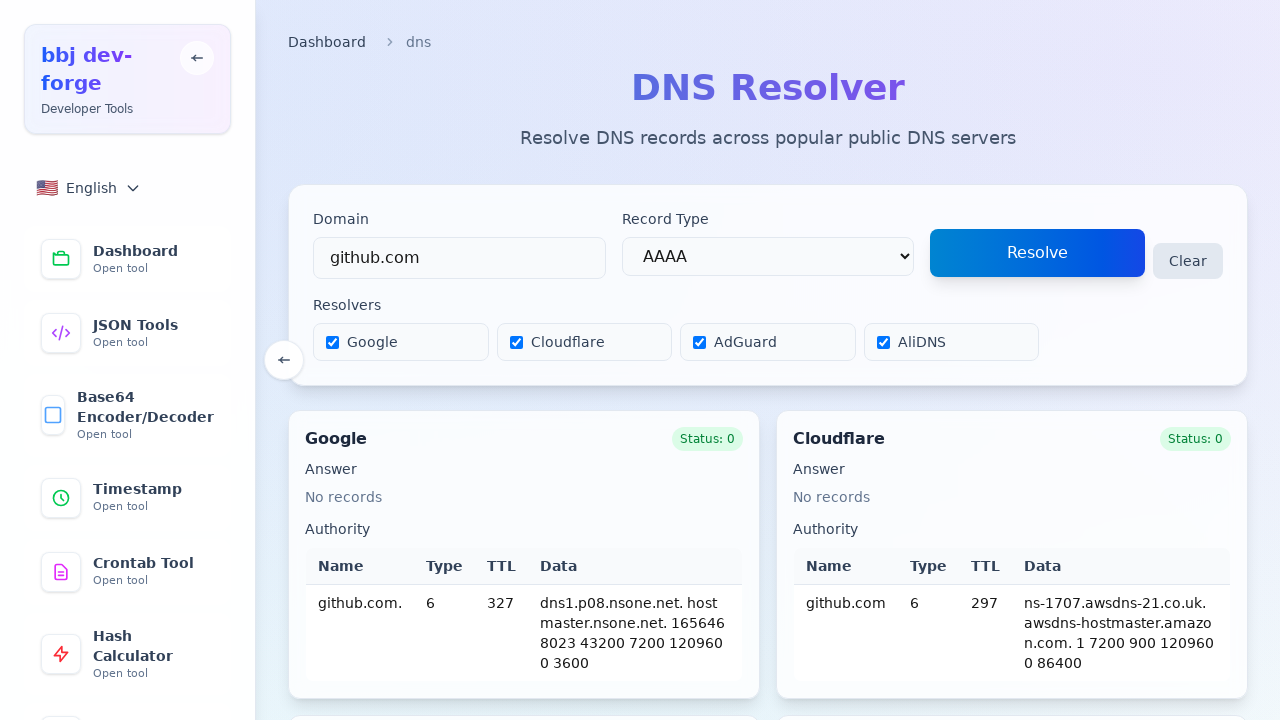

Clicked clear button after AAAA record test at (1188, 261) on internal:role=button[name=/clear/i]
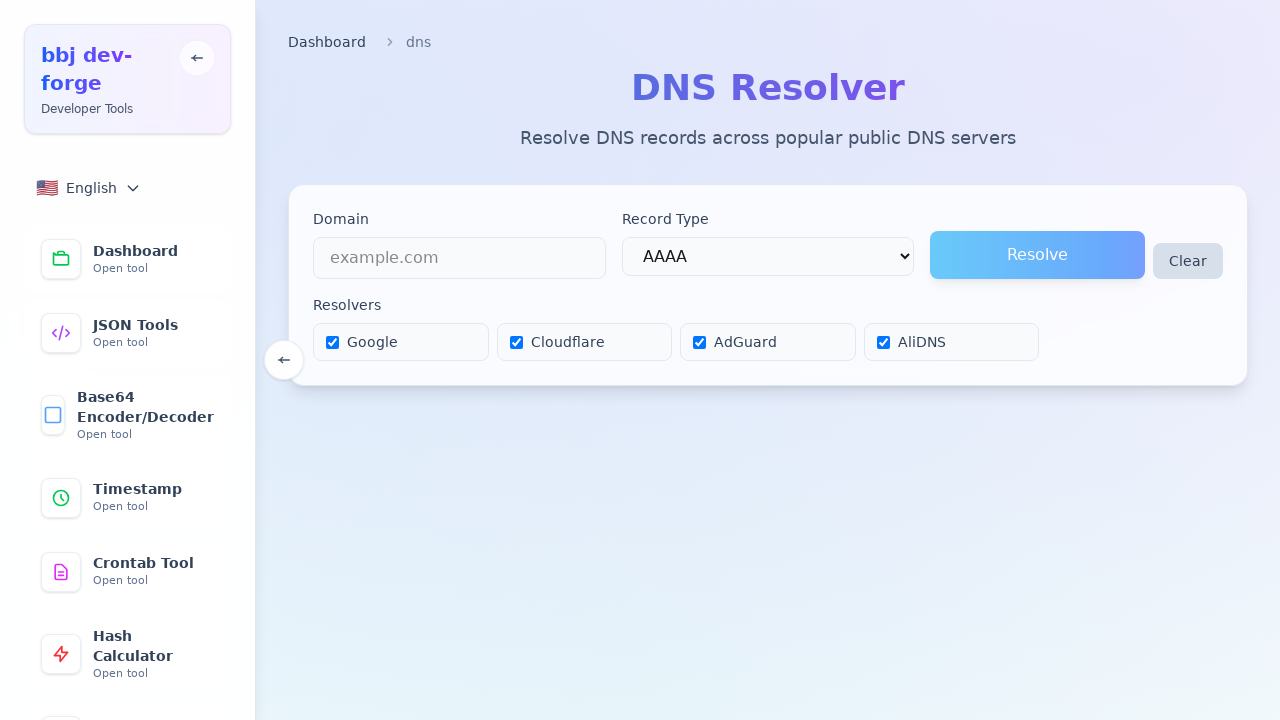

Refilled domain input with 'github.com' for next test on input[placeholder="example.com"]
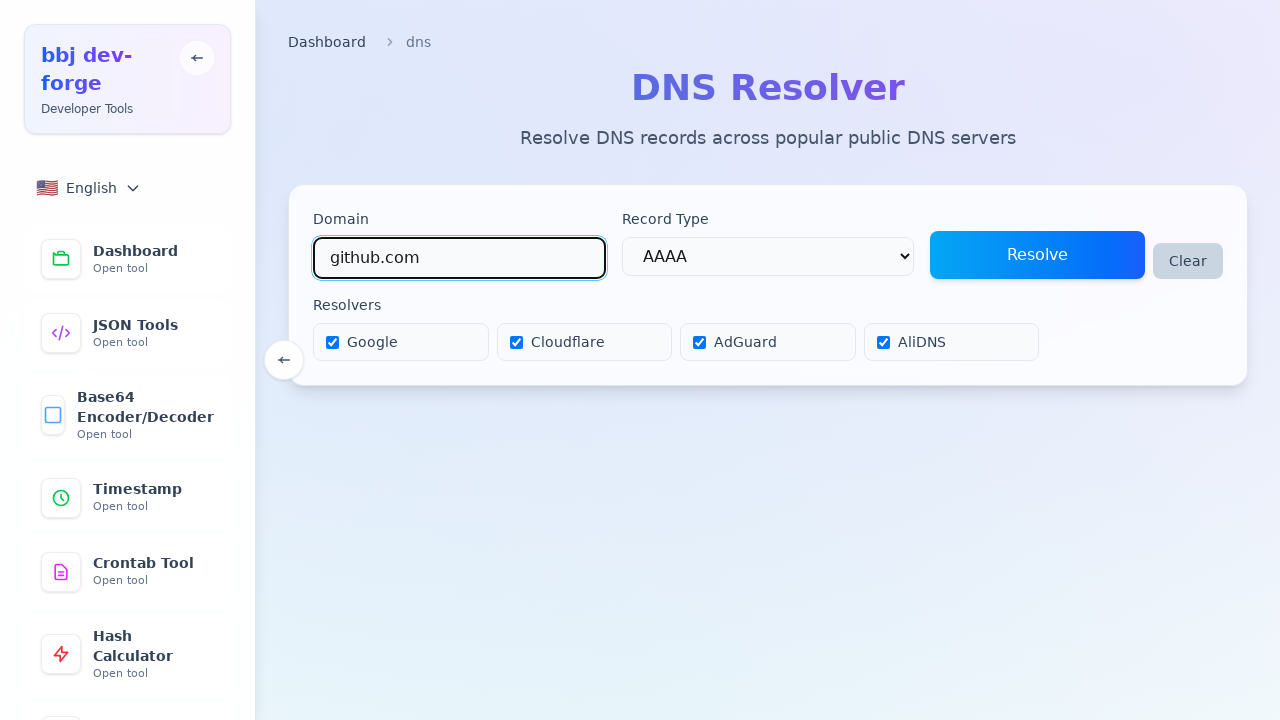

Selected DNS record type: MX on select, [role="combobox"] >> nth=0
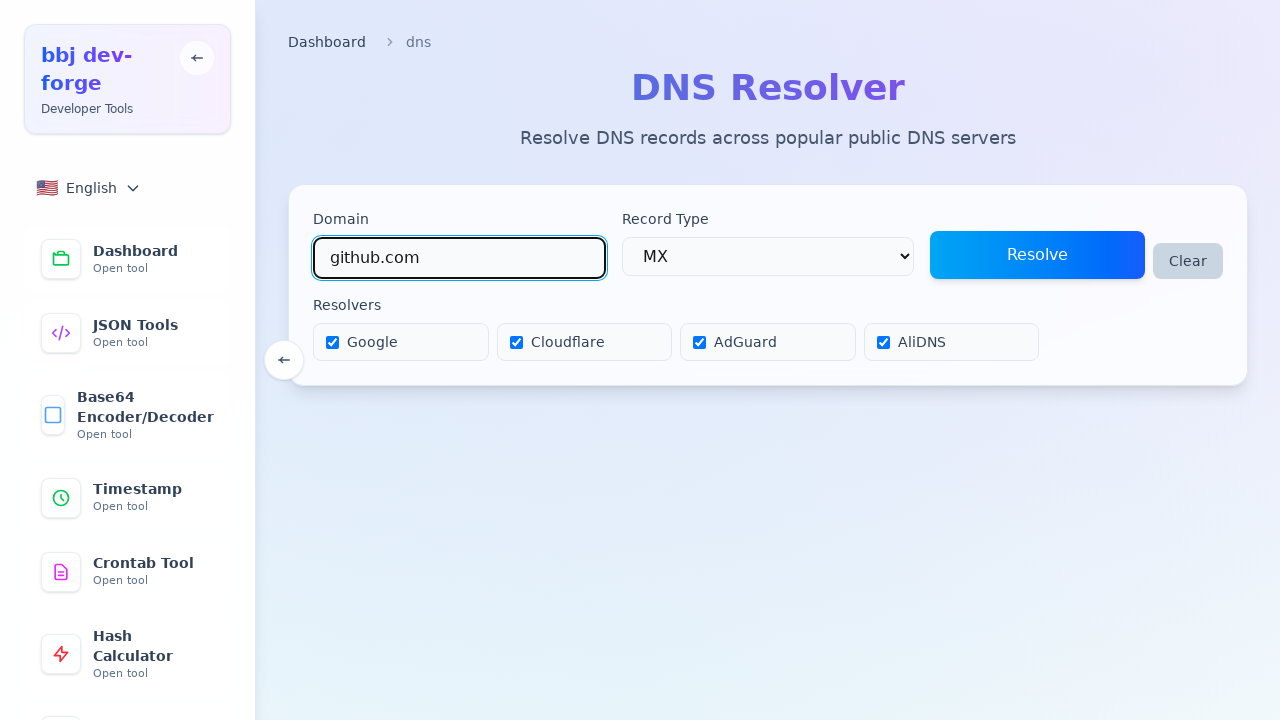

Clicked resolve button for MX record type at (1038, 255) on internal:role=button[name=/resolve/i]
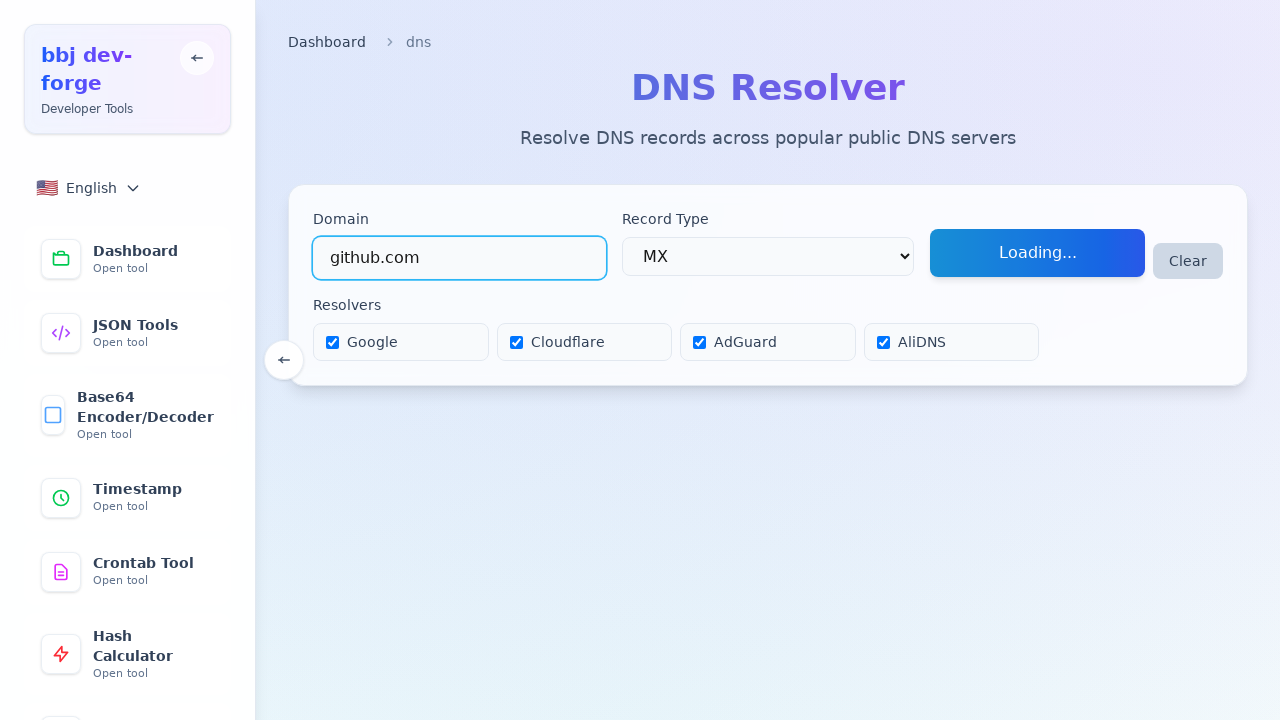

Waited 2 seconds for MX record resolution to complete
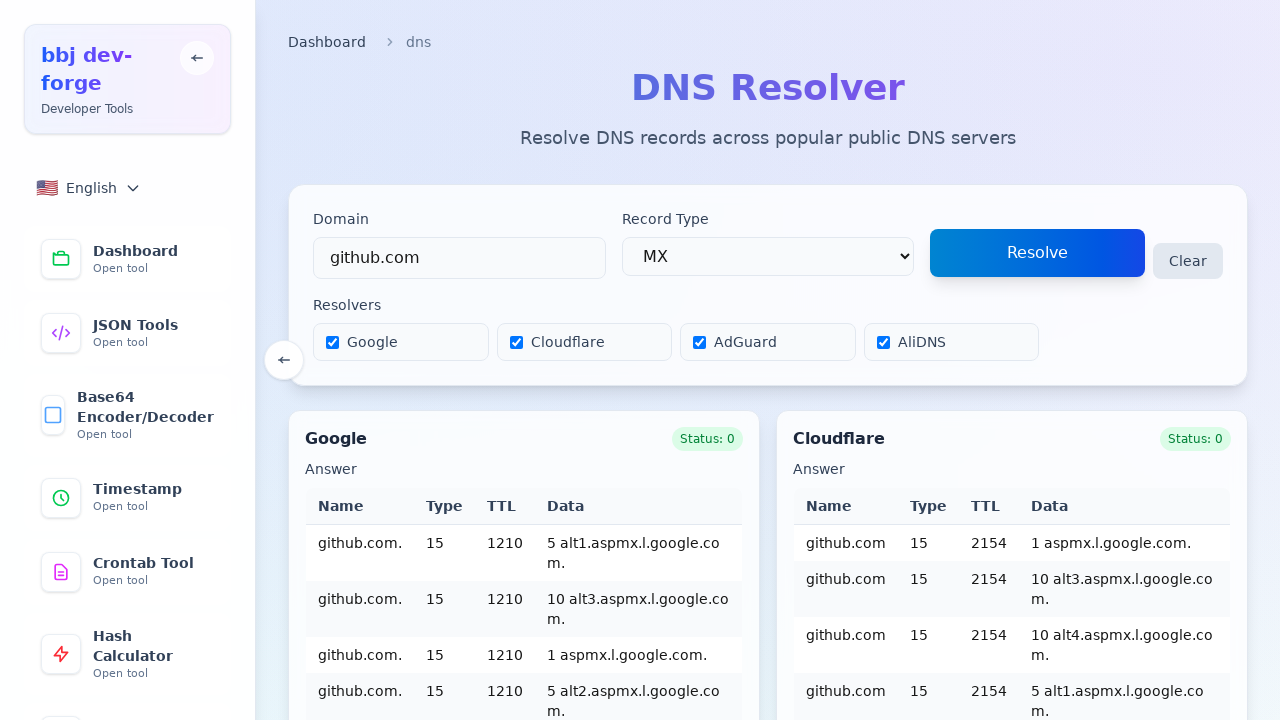

Clicked clear button after MX record test at (1188, 261) on internal:role=button[name=/clear/i]
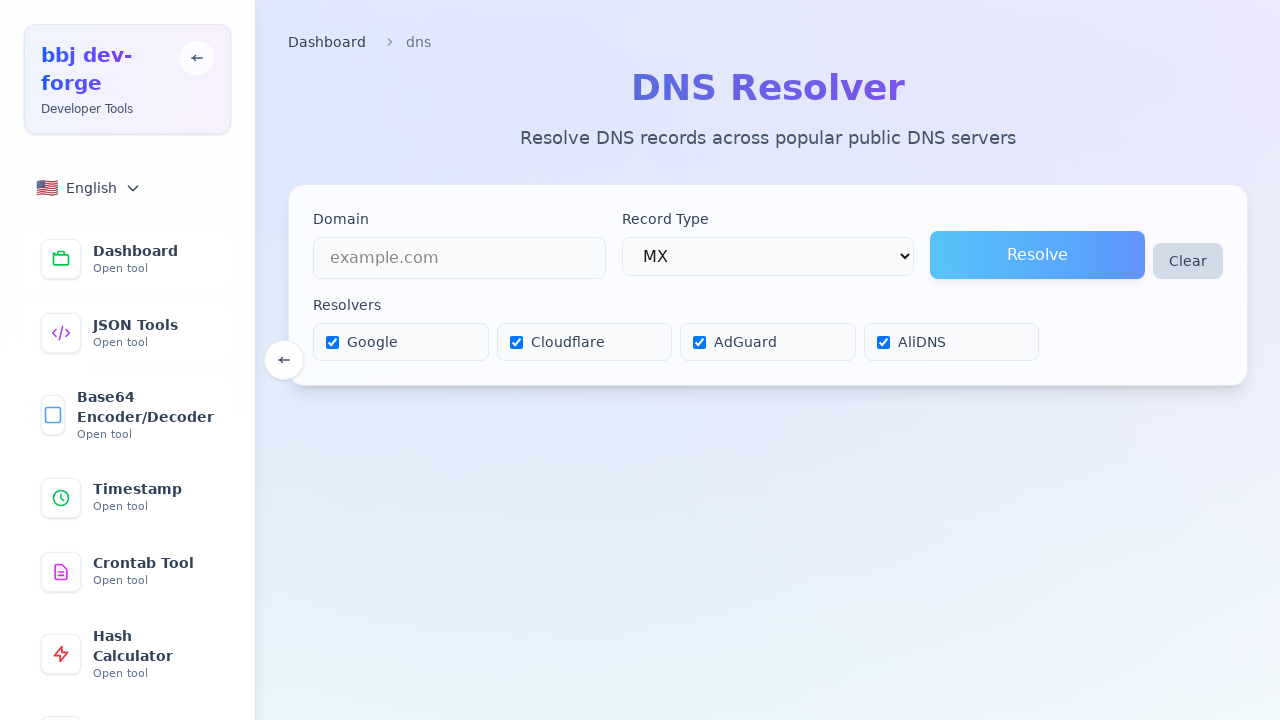

Refilled domain input with 'github.com' for next test on input[placeholder="example.com"]
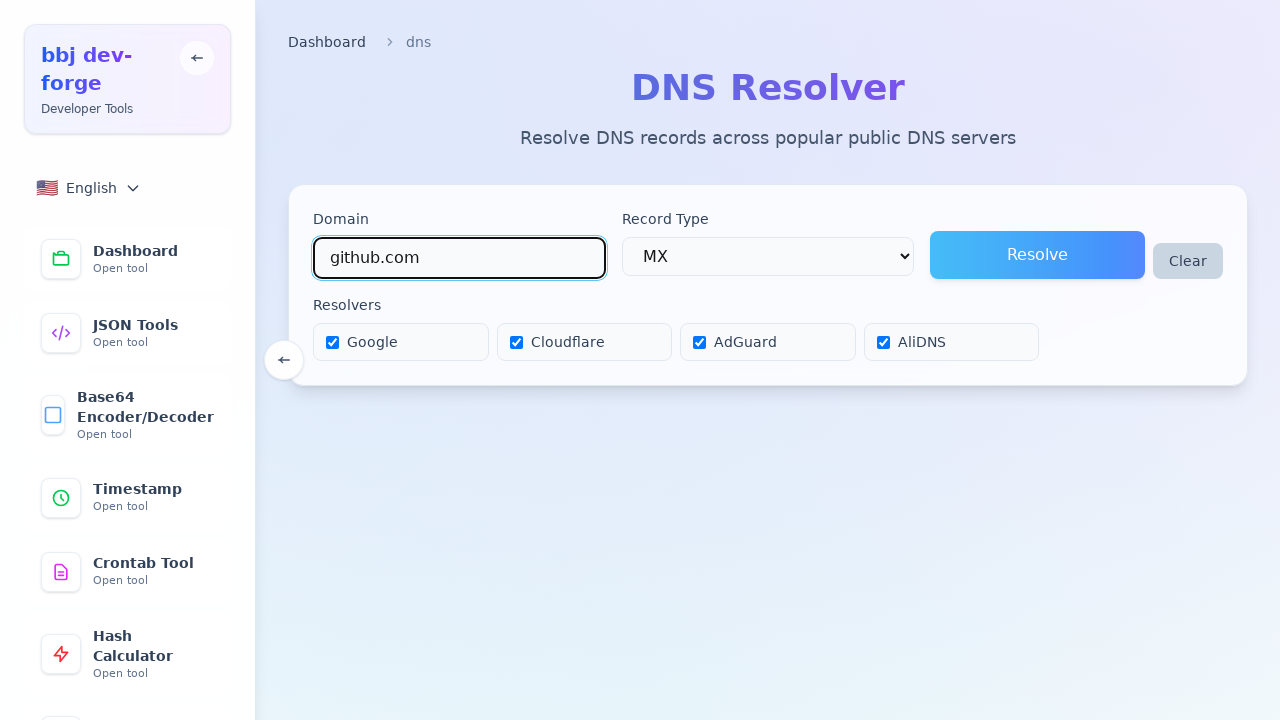

Selected DNS record type: TXT on select, [role="combobox"] >> nth=0
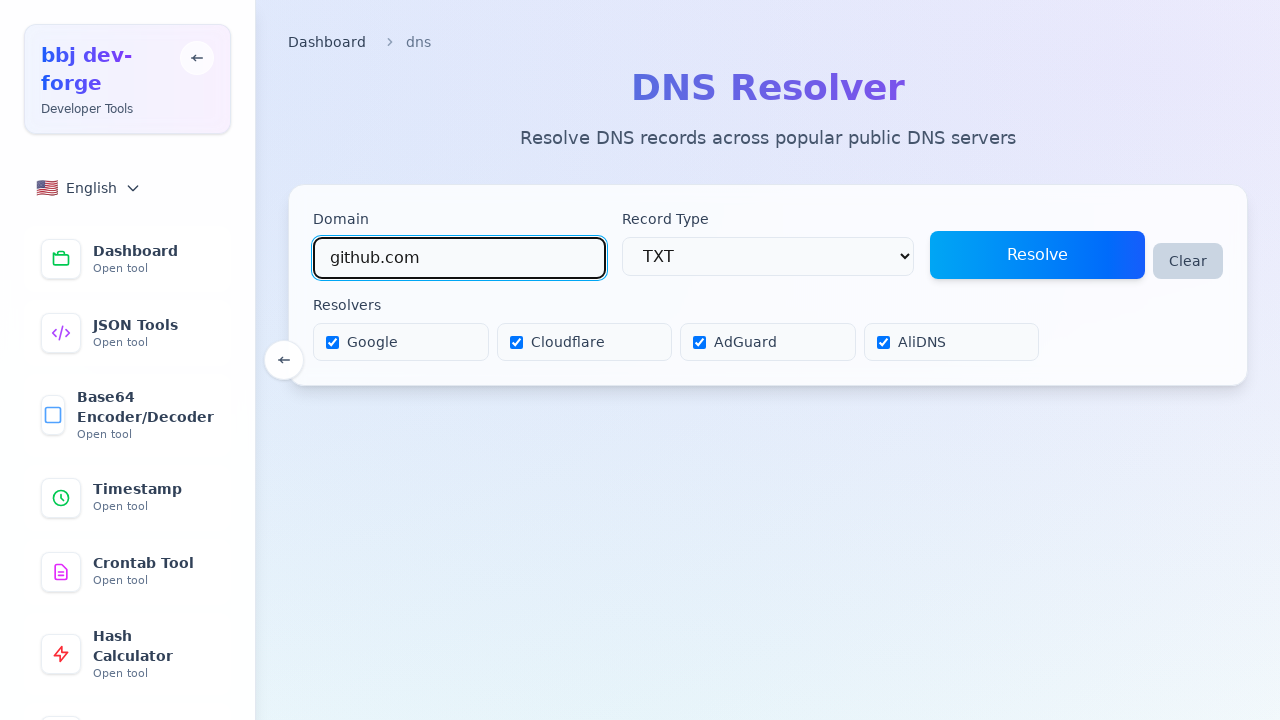

Clicked resolve button for TXT record type at (1038, 255) on internal:role=button[name=/resolve/i]
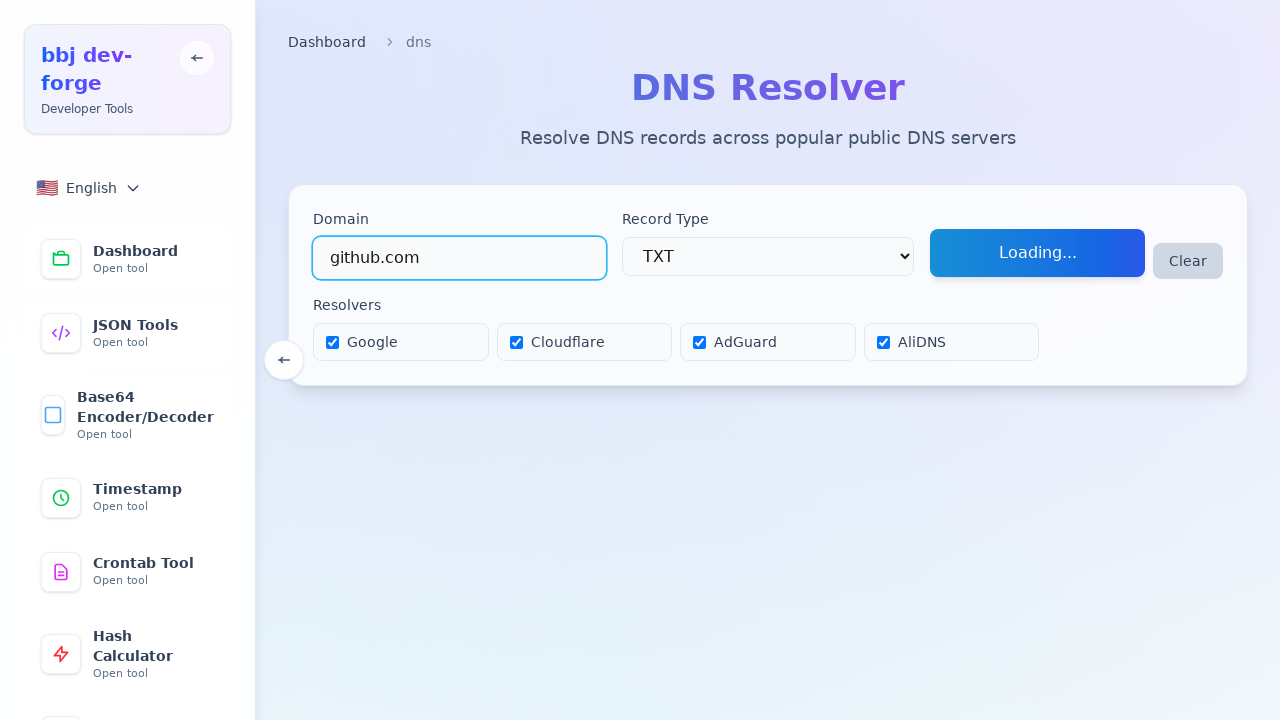

Waited 2 seconds for TXT record resolution to complete
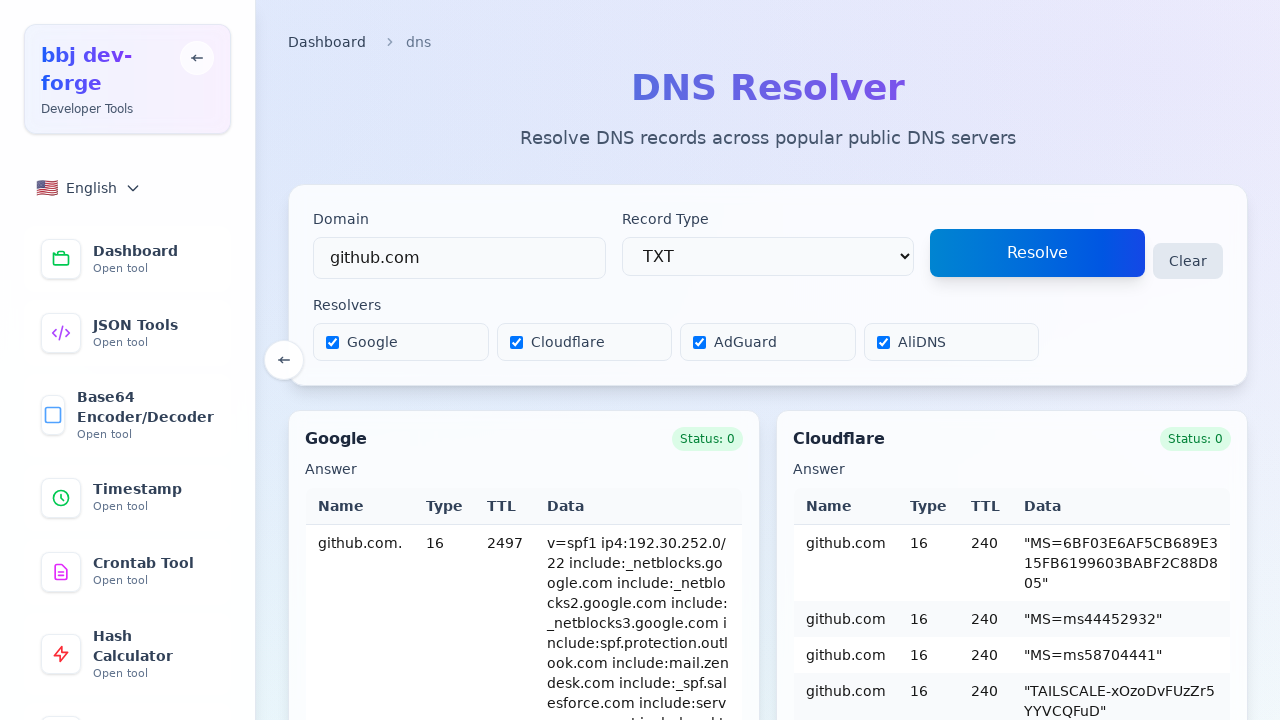

Clicked clear button after TXT record test at (1188, 261) on internal:role=button[name=/clear/i]
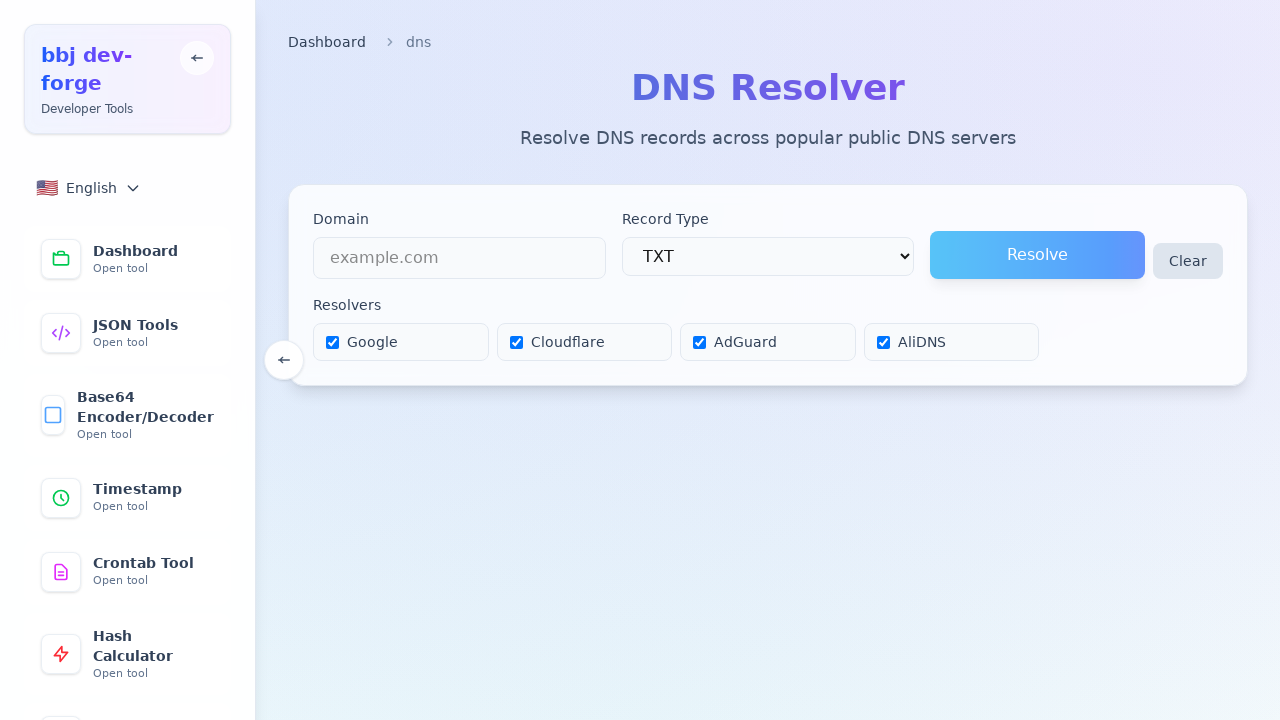

Refilled domain input with 'github.com' for next test on input[placeholder="example.com"]
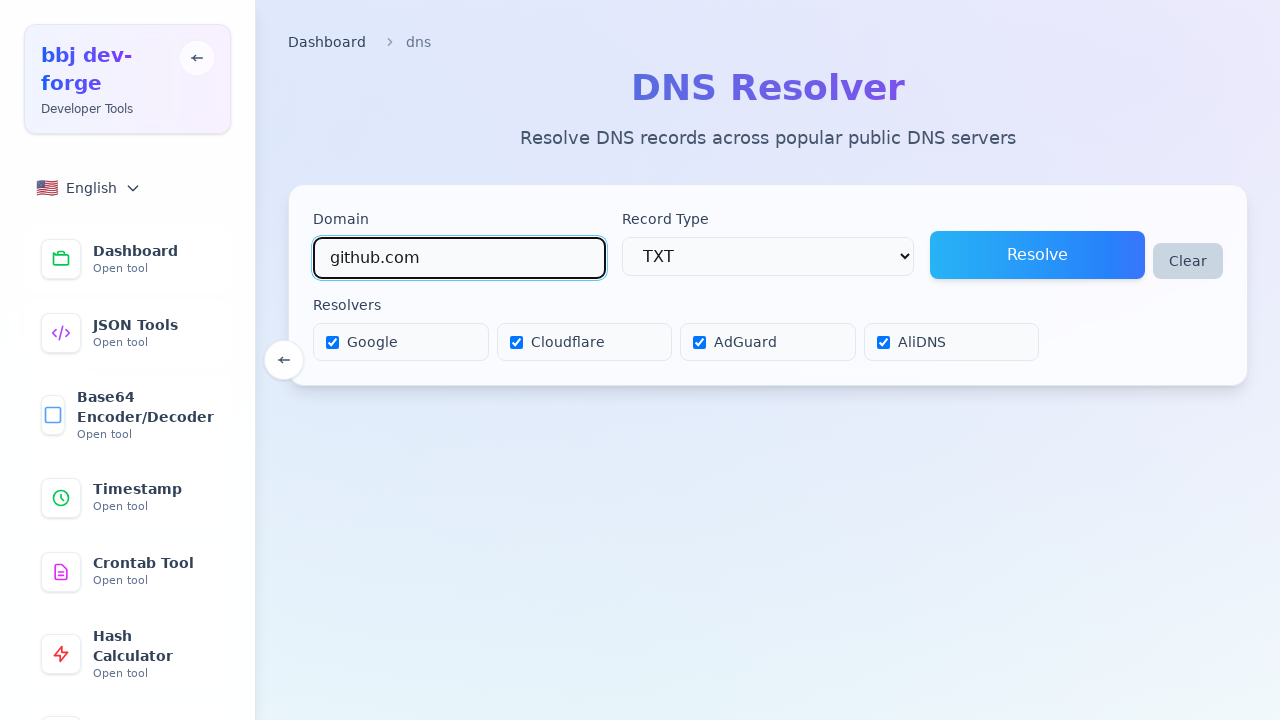

Selected DNS record type: CNAME on select, [role="combobox"] >> nth=0
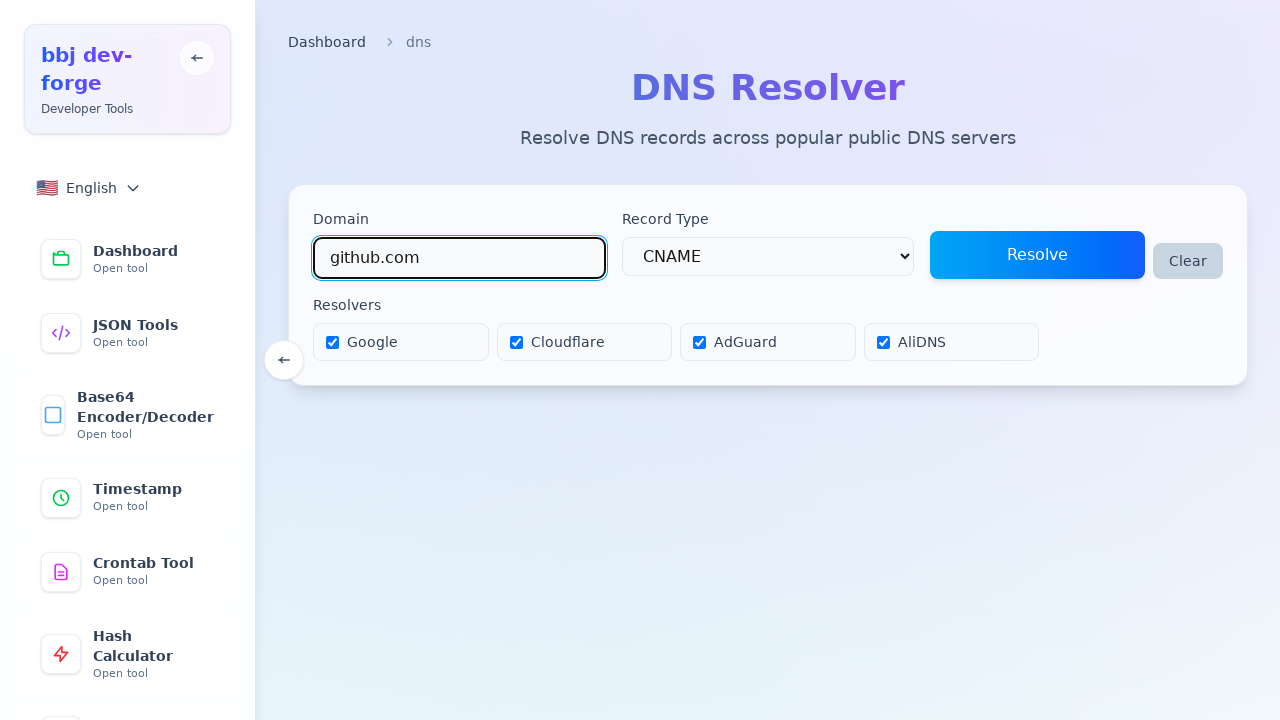

Clicked resolve button for CNAME record type at (1038, 255) on internal:role=button[name=/resolve/i]
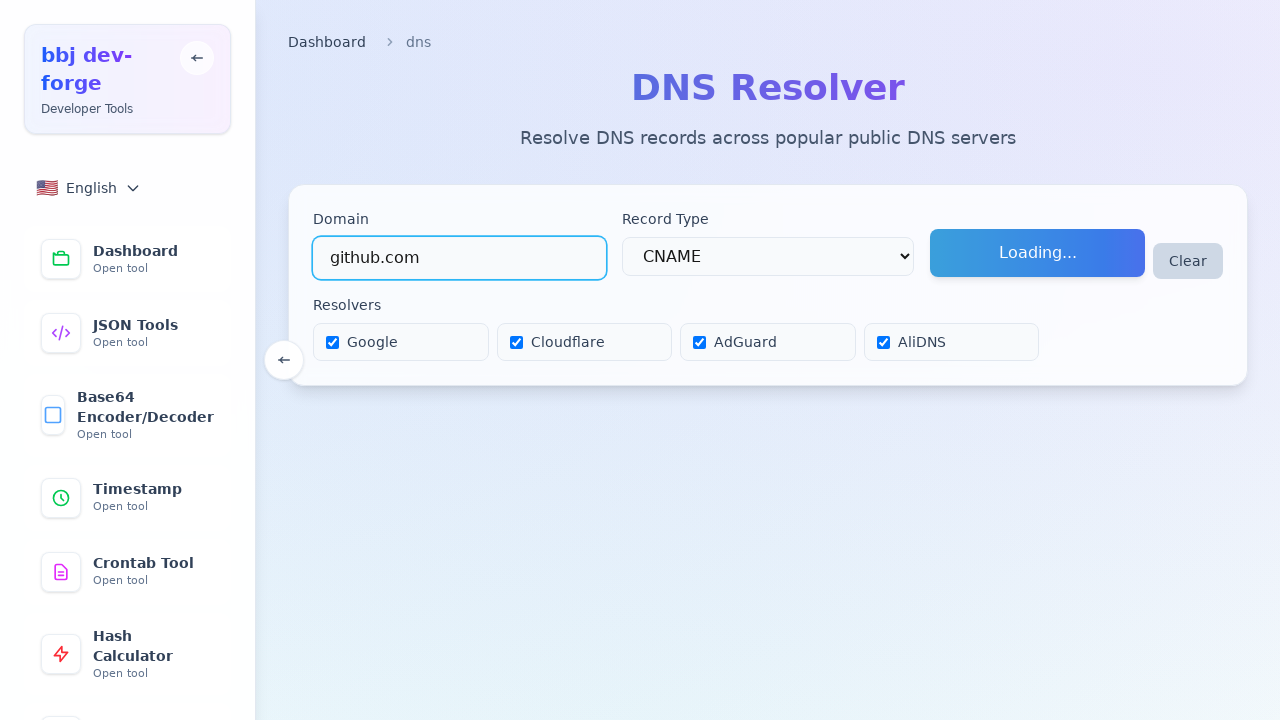

Waited 2 seconds for CNAME record resolution to complete
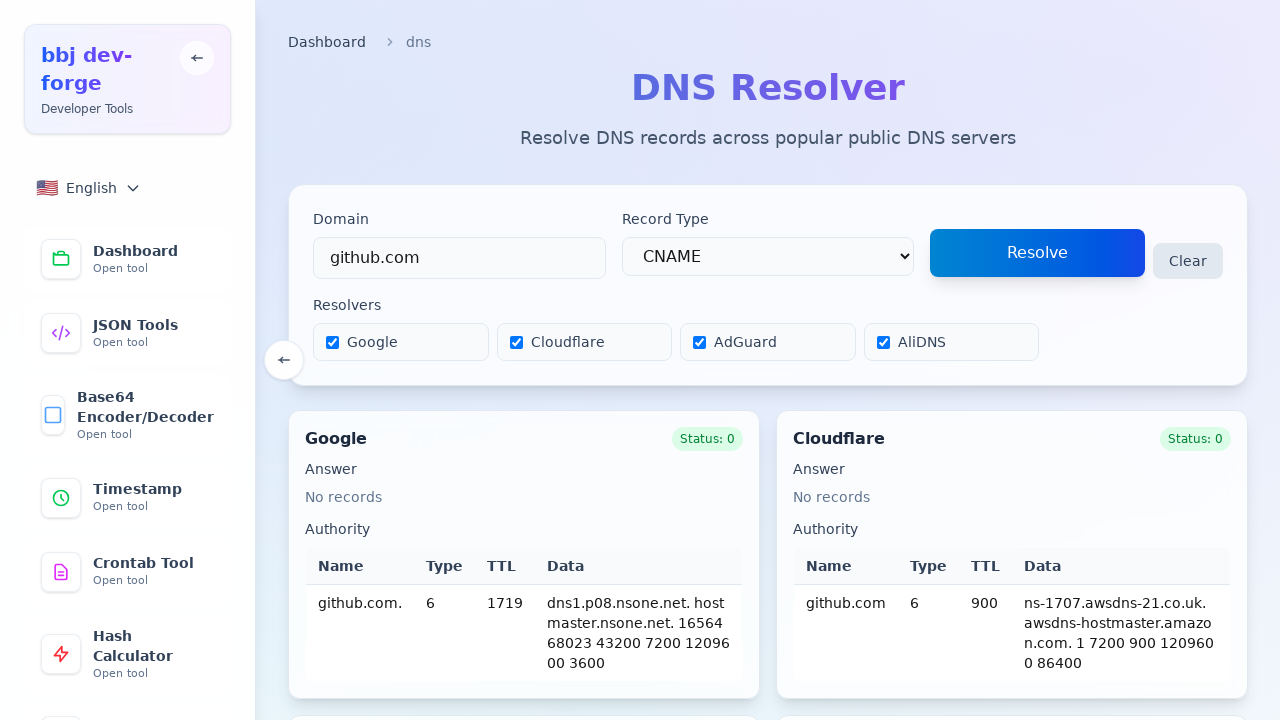

Clicked clear button after CNAME record test at (1188, 261) on internal:role=button[name=/clear/i]
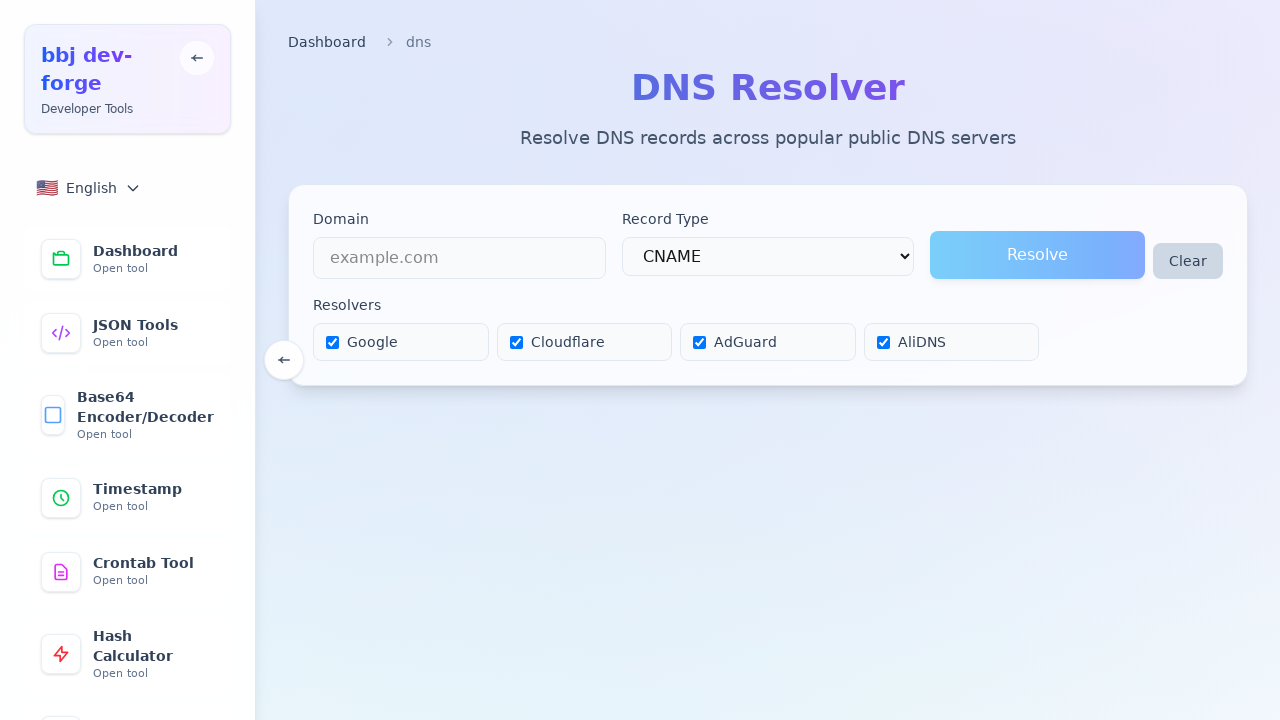

Refilled domain input with 'github.com' for next test on input[placeholder="example.com"]
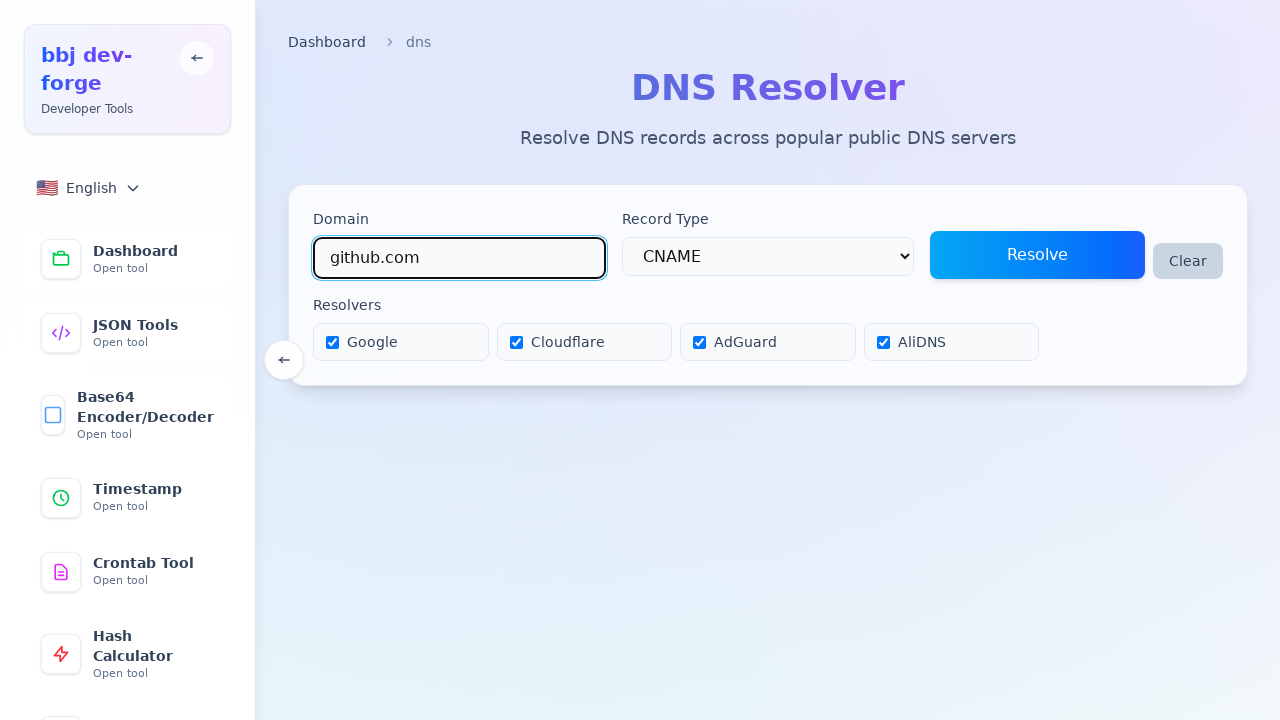

Selected DNS record type: NS on select, [role="combobox"] >> nth=0
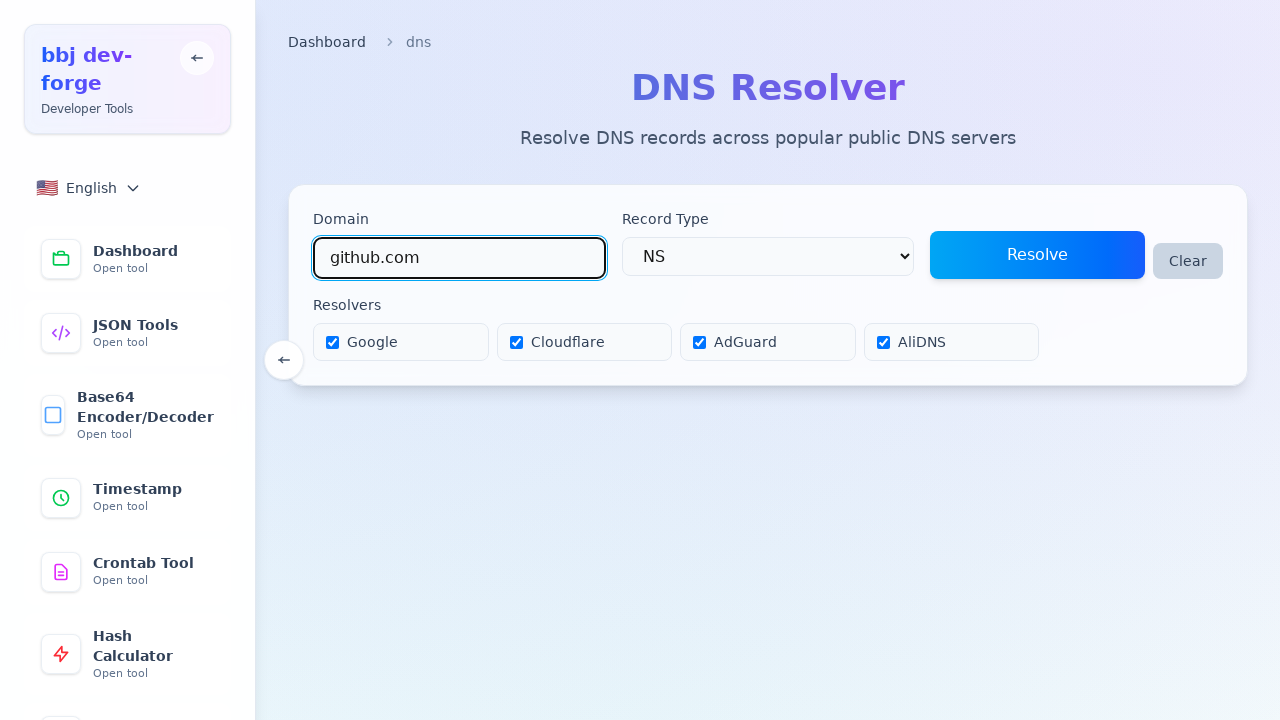

Clicked resolve button for NS record type at (1038, 255) on internal:role=button[name=/resolve/i]
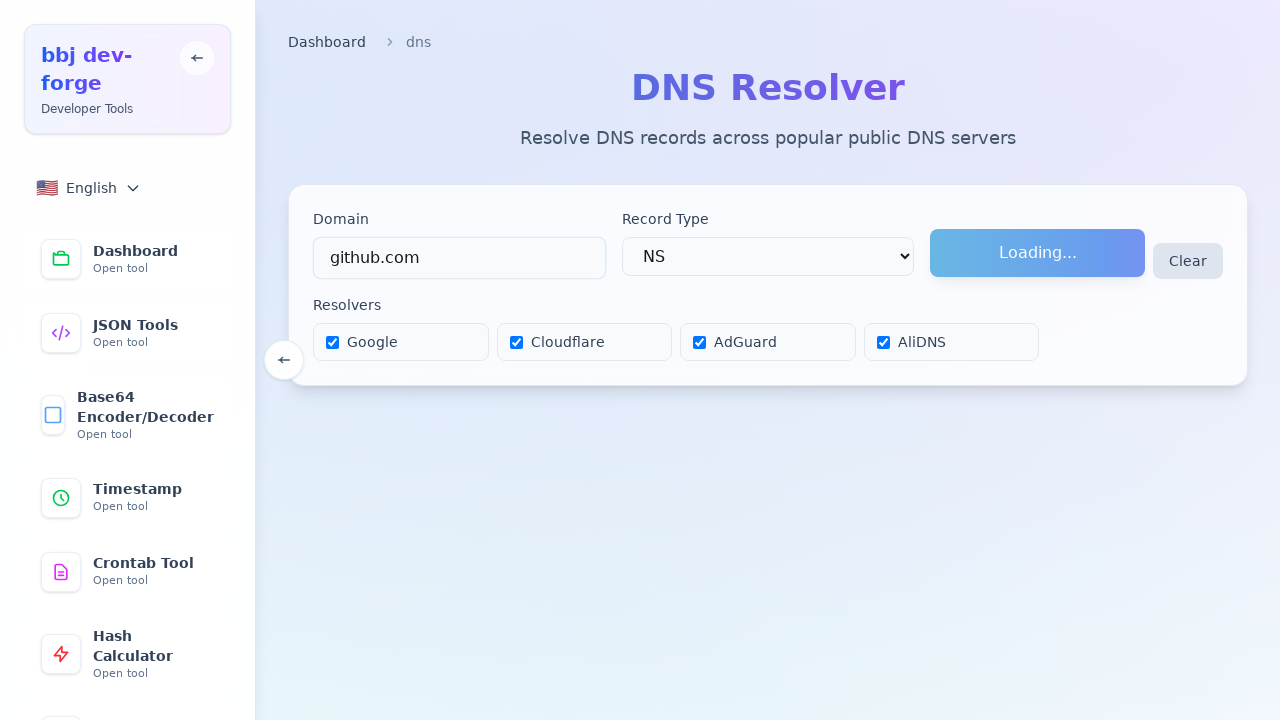

Waited 2 seconds for NS record resolution to complete
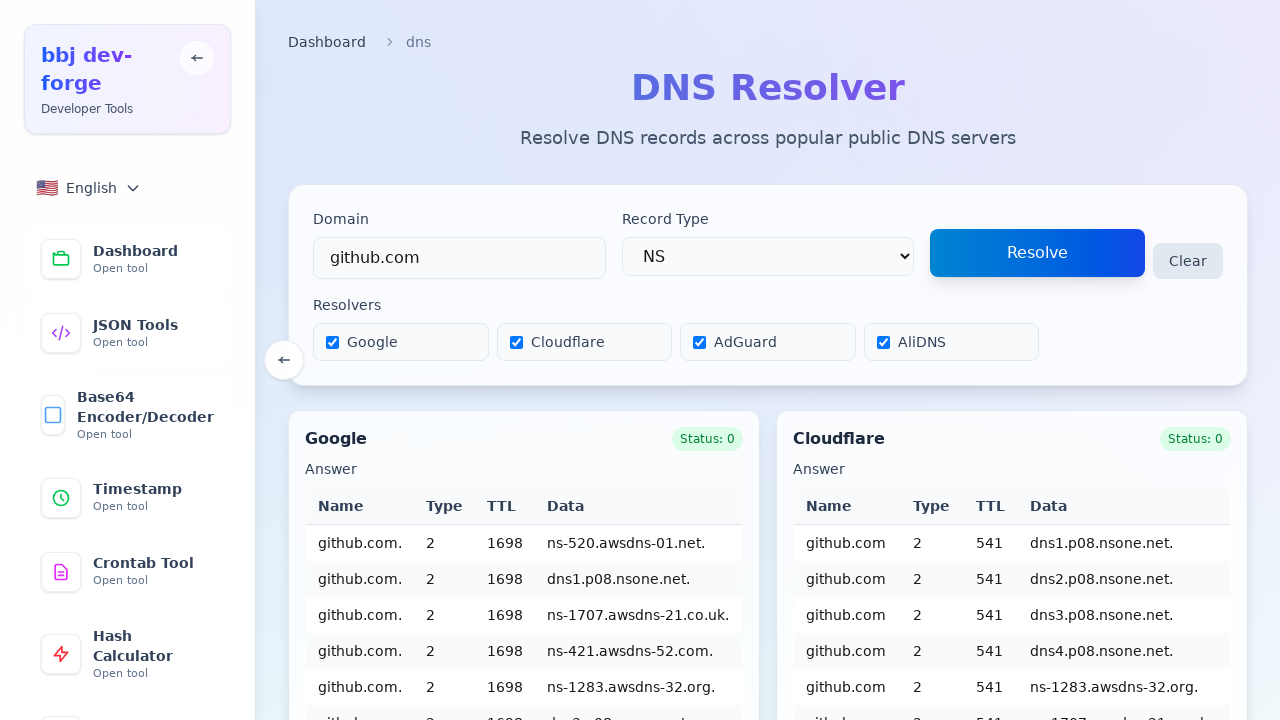

Clicked clear button after NS record test at (1188, 261) on internal:role=button[name=/clear/i]
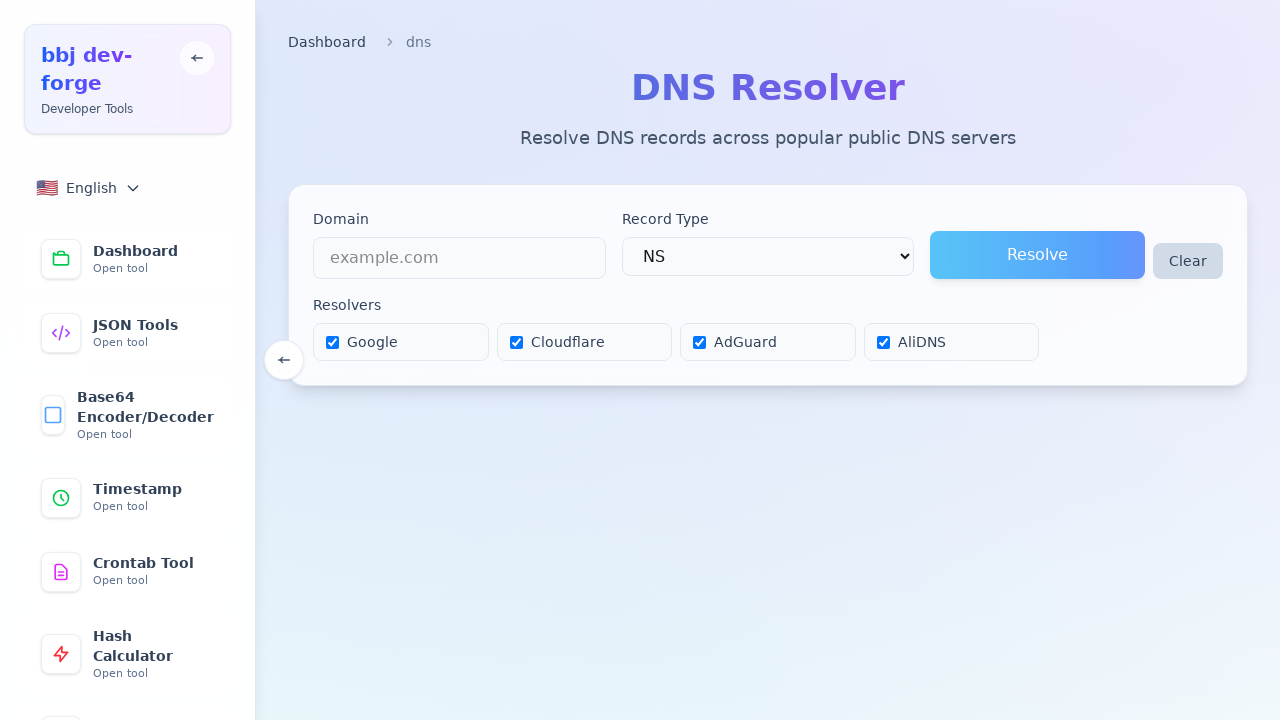

Refilled domain input with 'github.com' for next test on input[placeholder="example.com"]
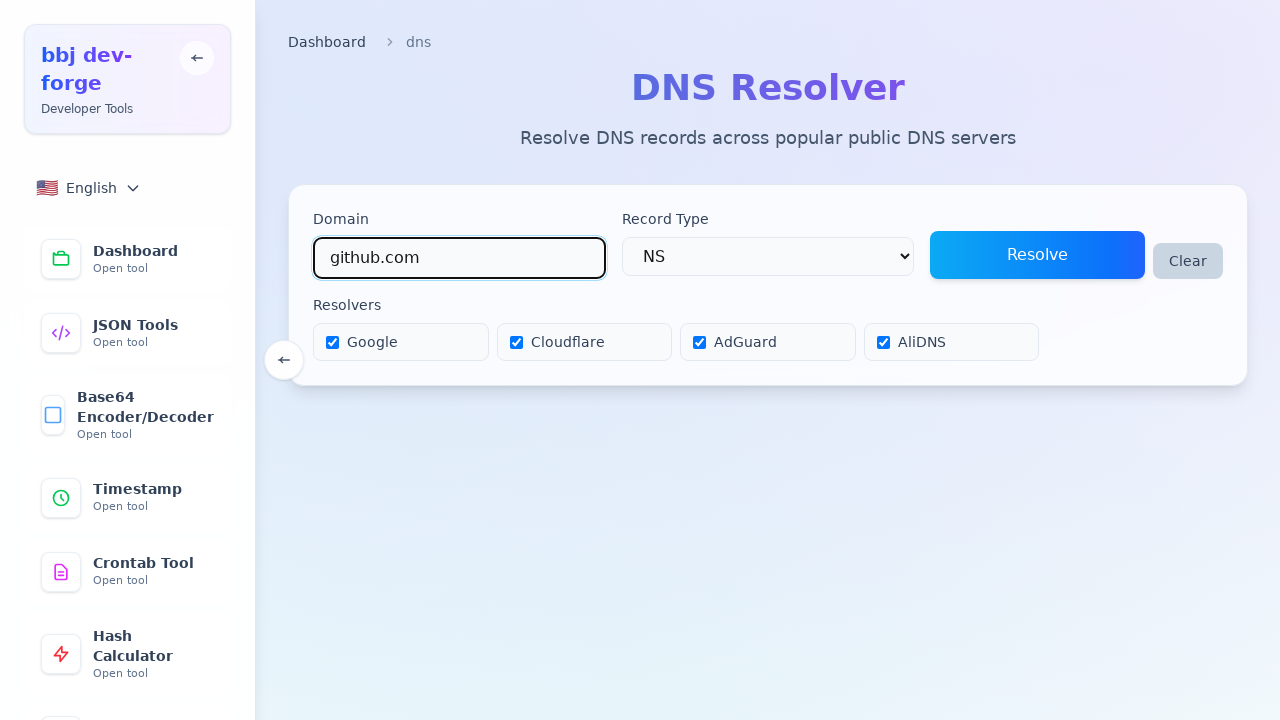

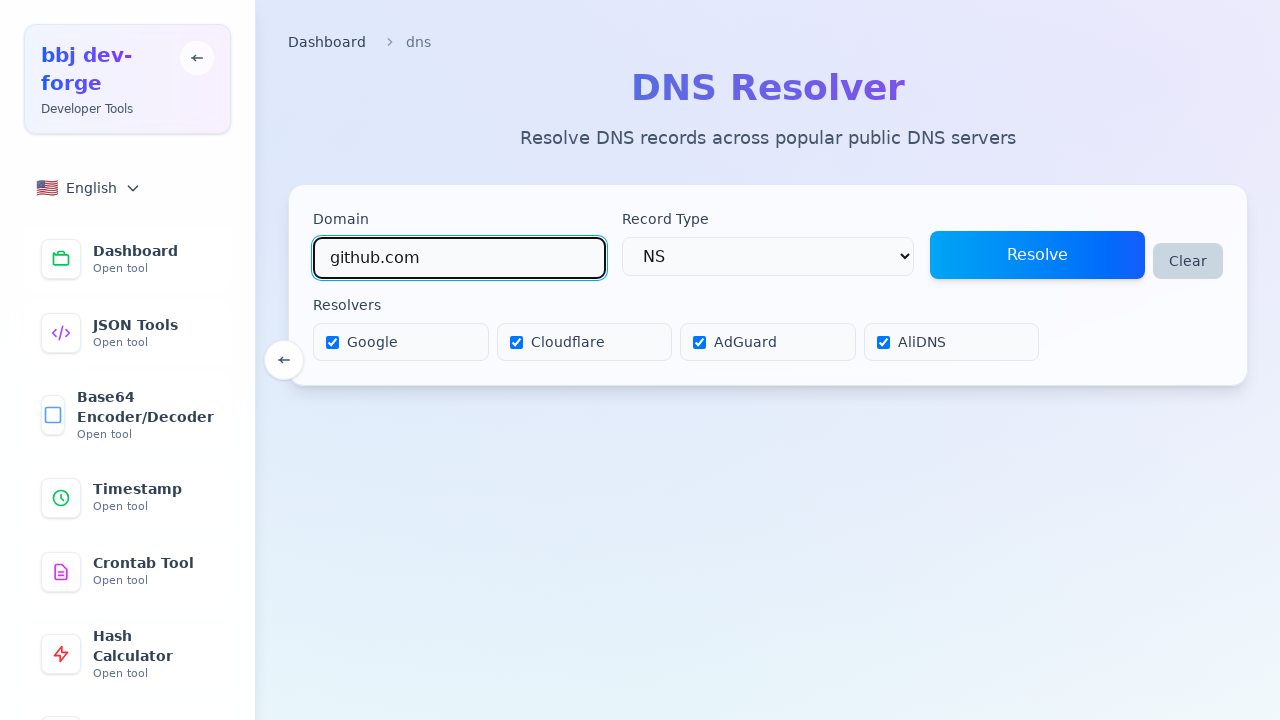